Navigates to a page with a large table and scrolls it into view using JavaScript

Starting URL: http://the-internet.herokuapp.com/large

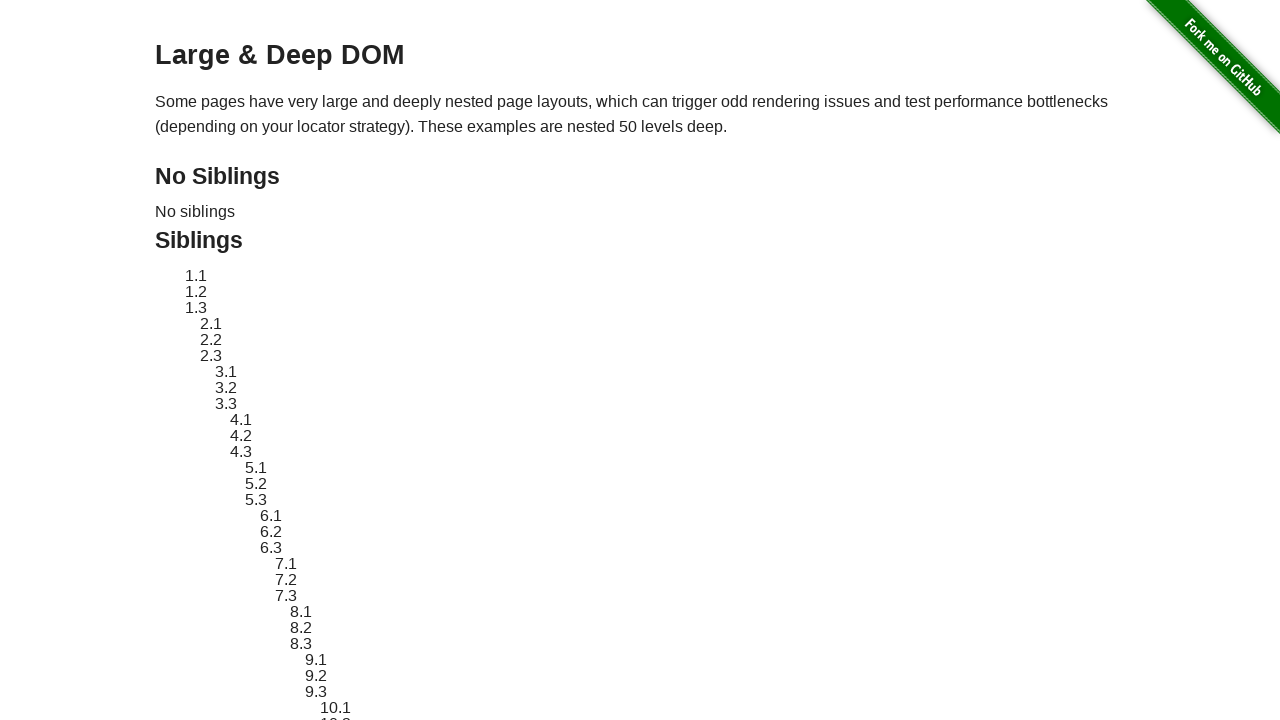

Located the large table element
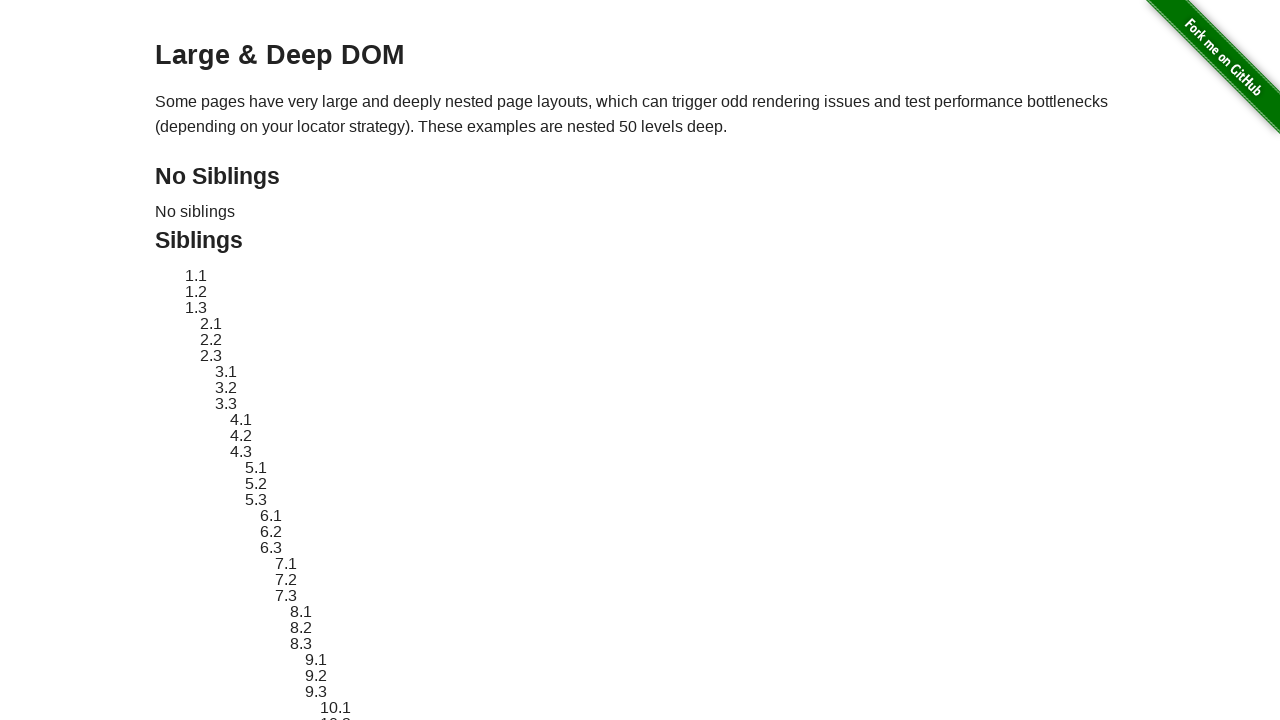

Scrolled large table into view
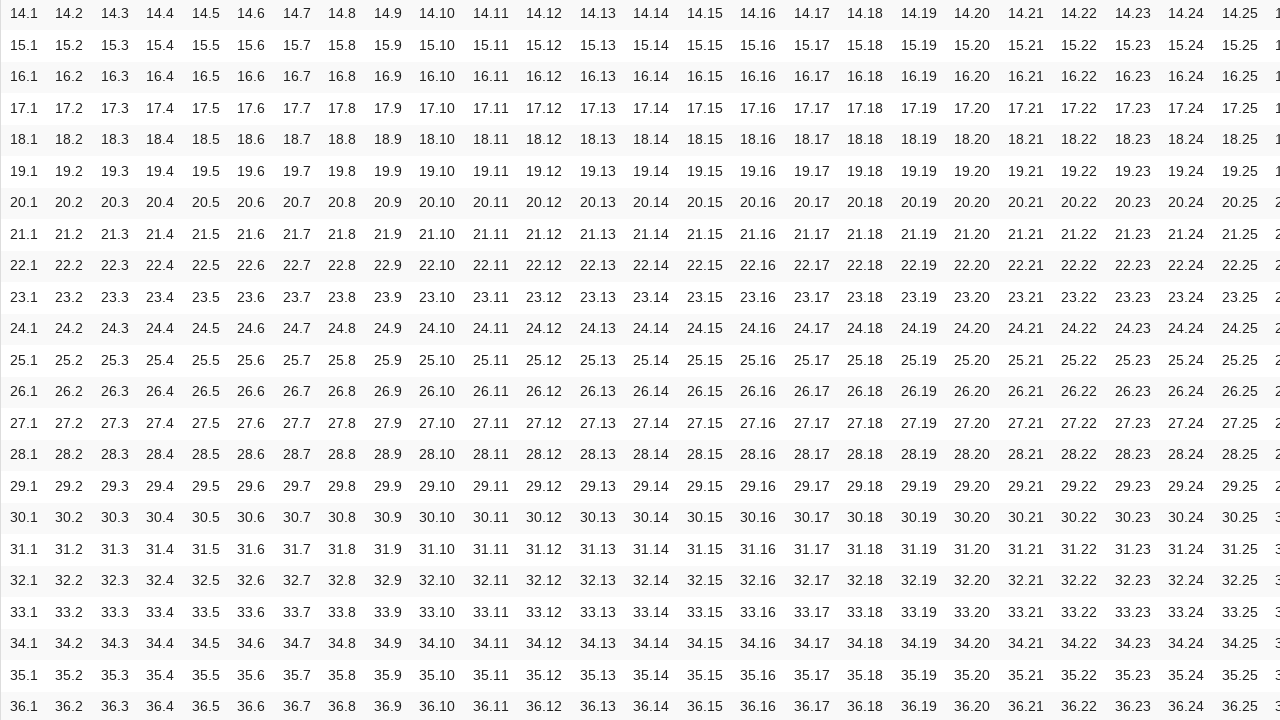

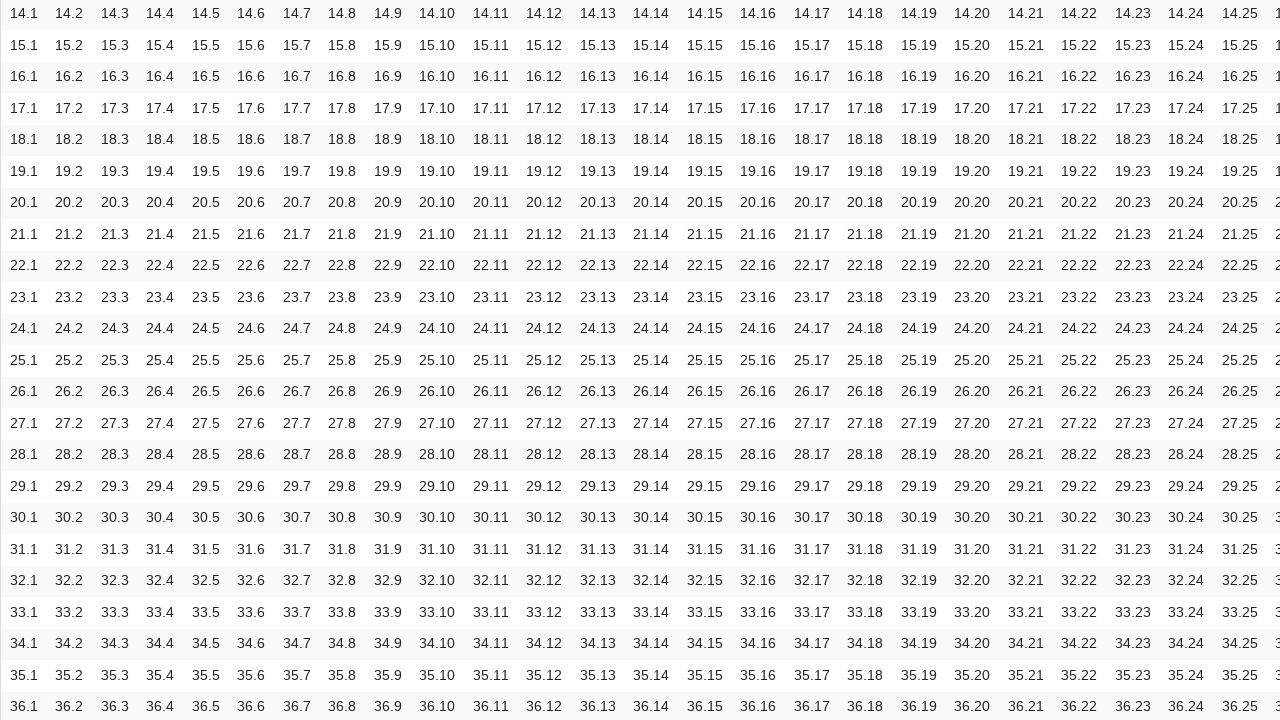